Tests the Pico Party game website by entering a player name and clicking the play button multiple times to start or interact with the game.

Starting URL: https://www.pico.party/

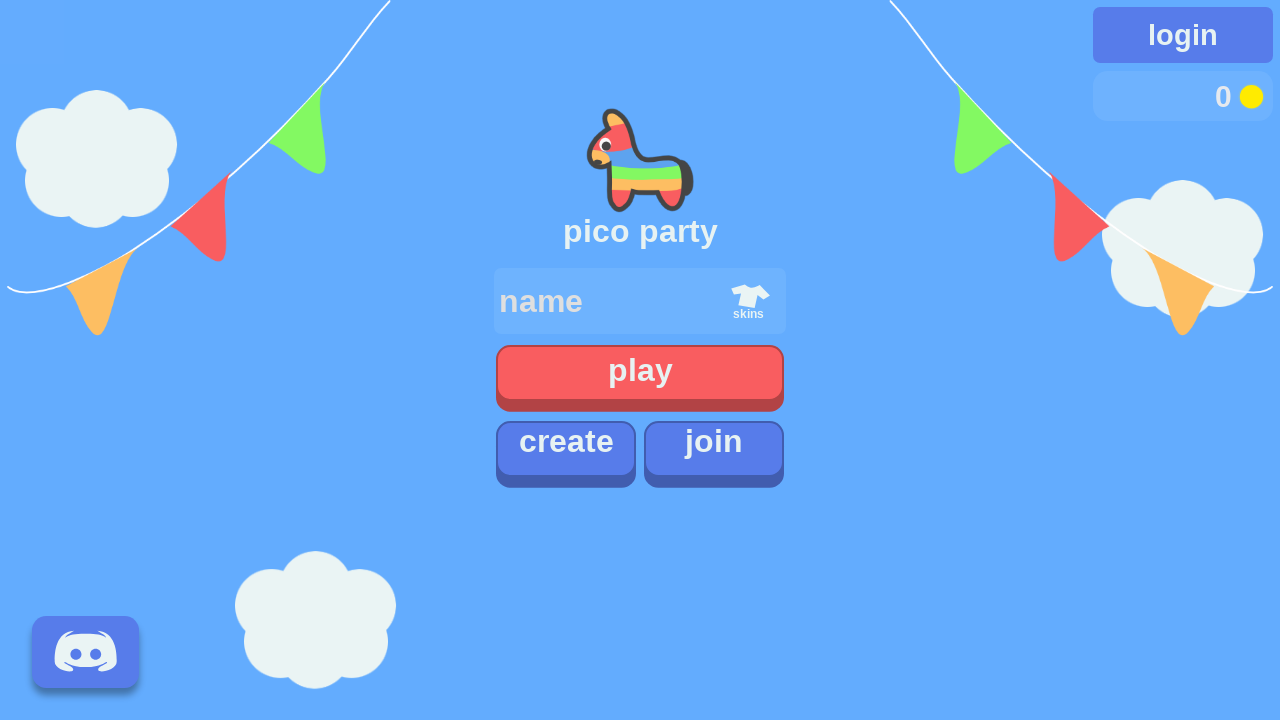

Clicked on the player name input field at (640, 301) on internal:attr=[placeholder="name"i]
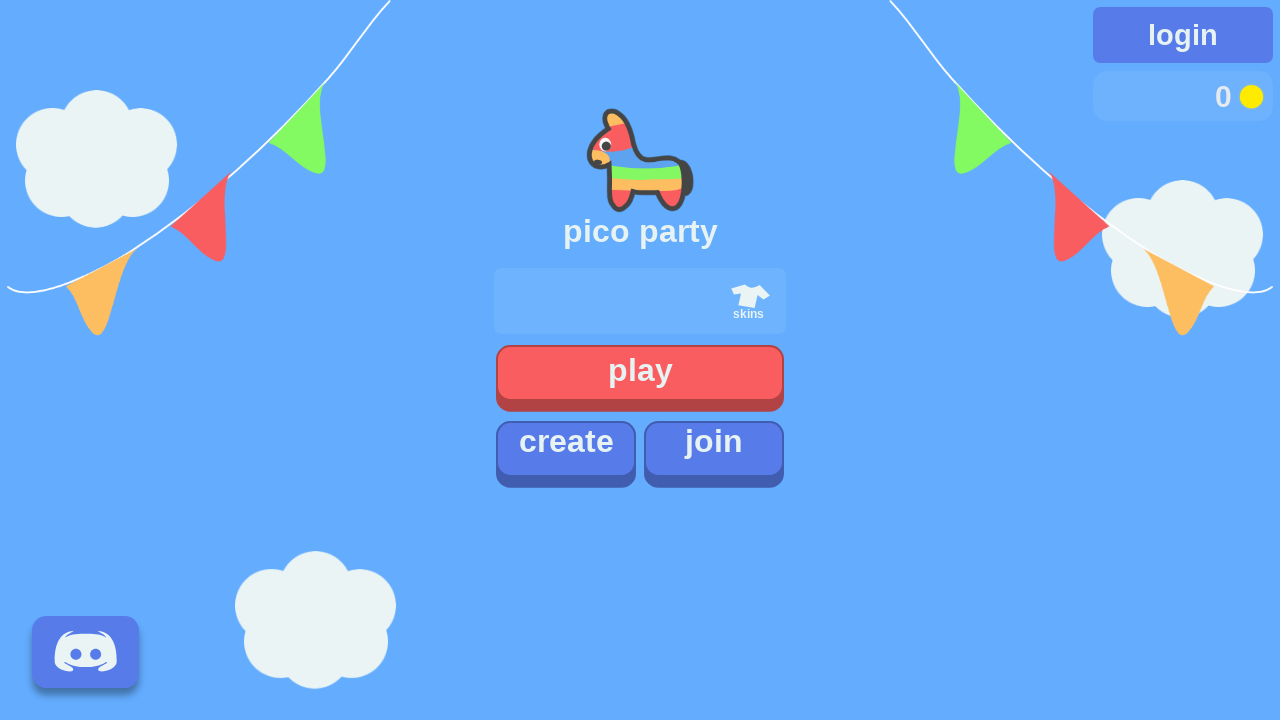

Filled in player name 'player_xyz' on internal:attr=[placeholder="name"i]
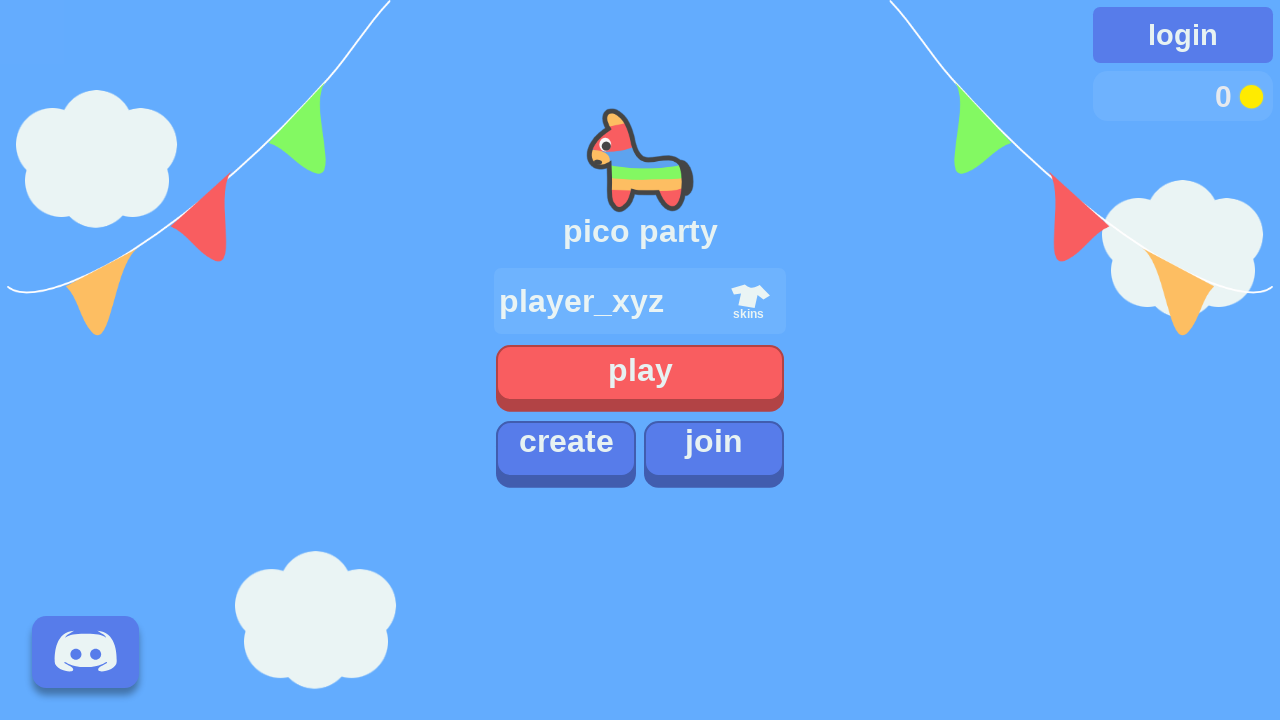

Clicked the play button (first click) at (640, 373) on internal:role=button[name="play"i]
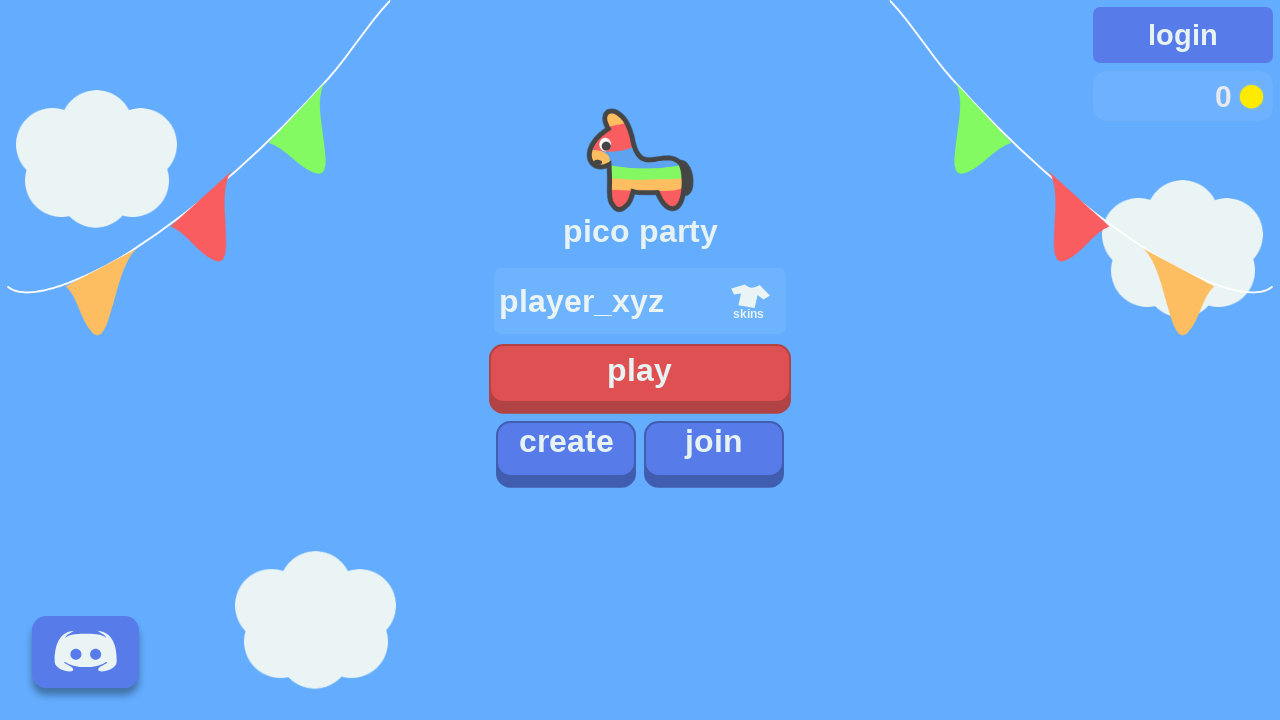

Clicked the play button (second click) at (640, 373) on internal:role=button[name="play"i]
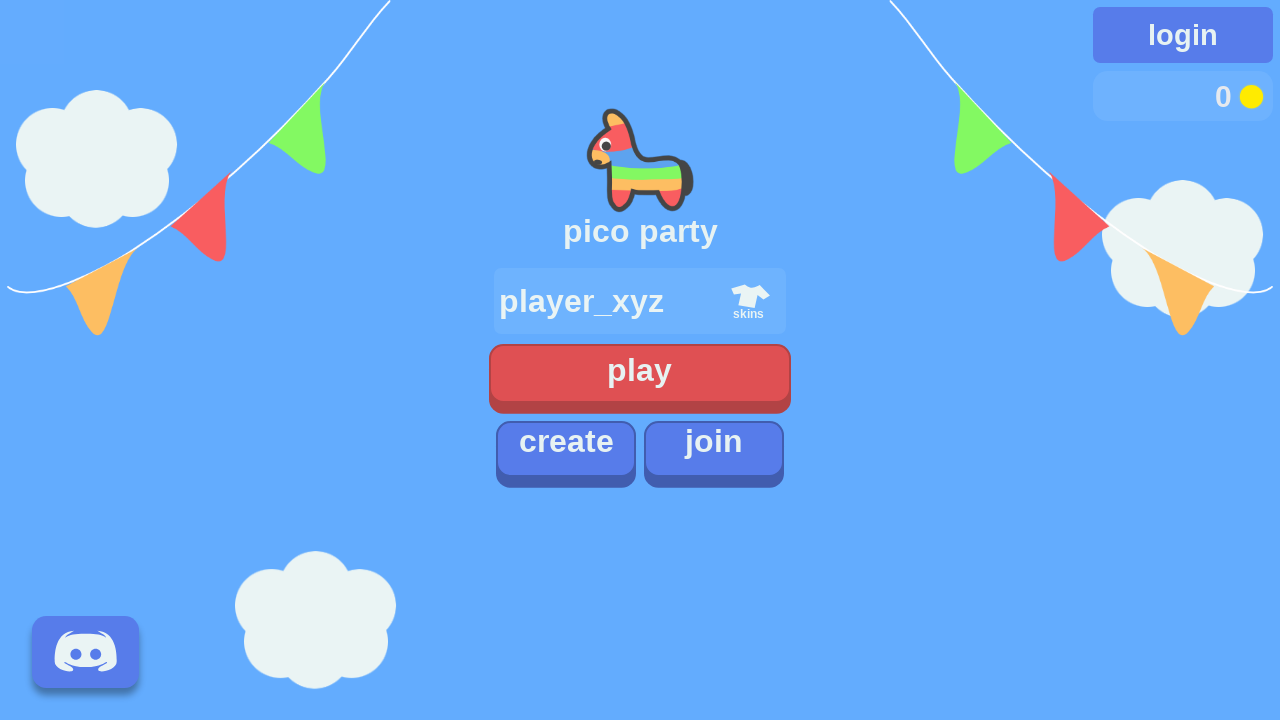

Clicked the play button (additional click) at (640, 373) on internal:role=button[name="play"i]
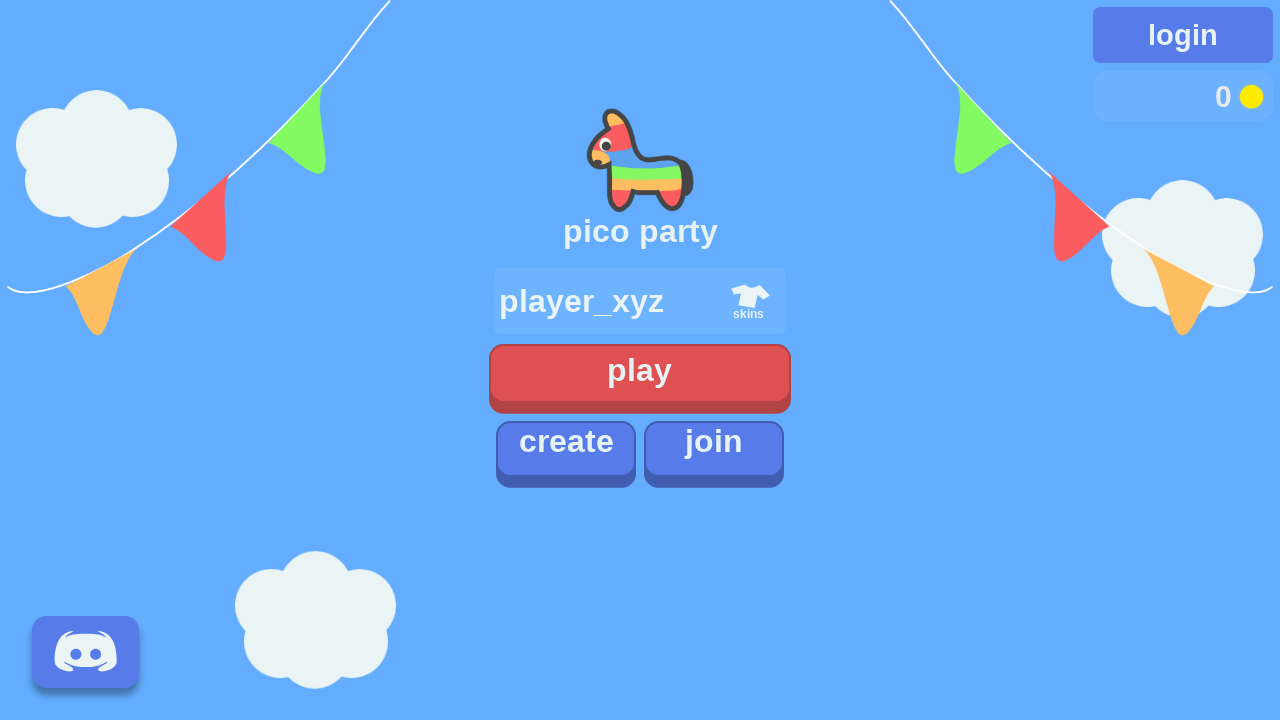

Clicked the play button (additional click) at (640, 373) on internal:role=button[name="play"i]
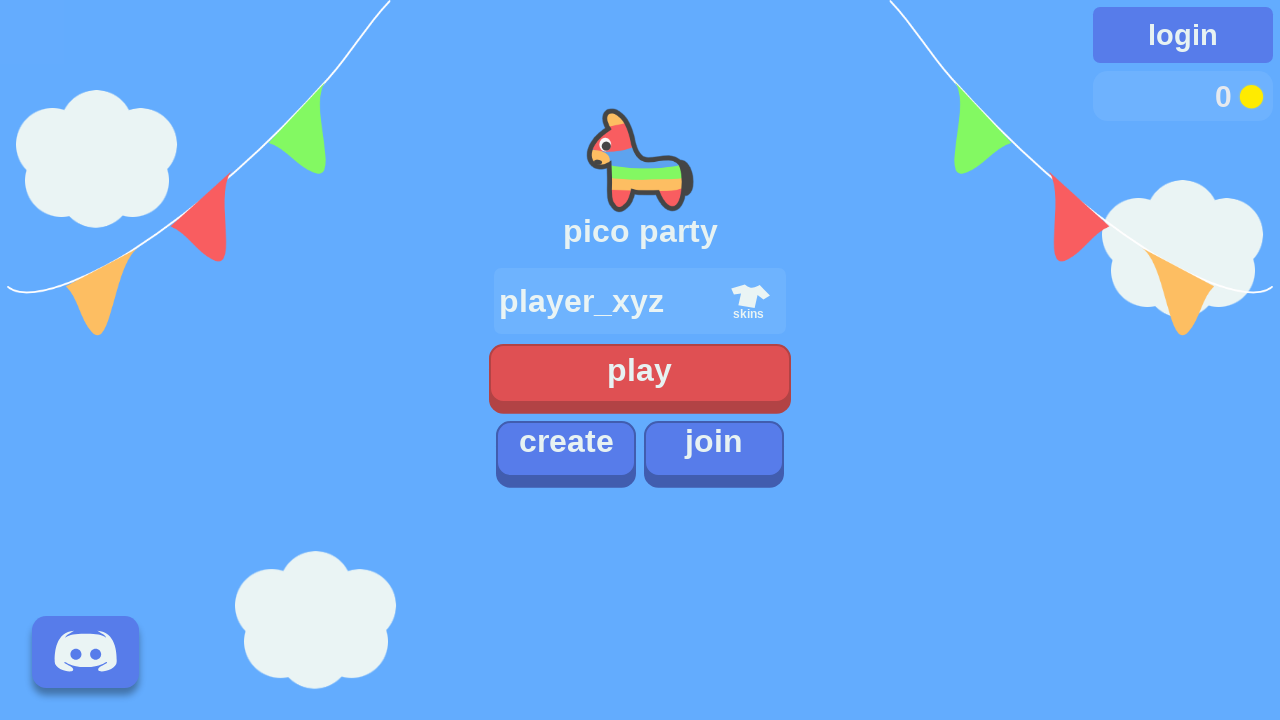

Clicked the play button (additional click) at (640, 373) on internal:role=button[name="play"i]
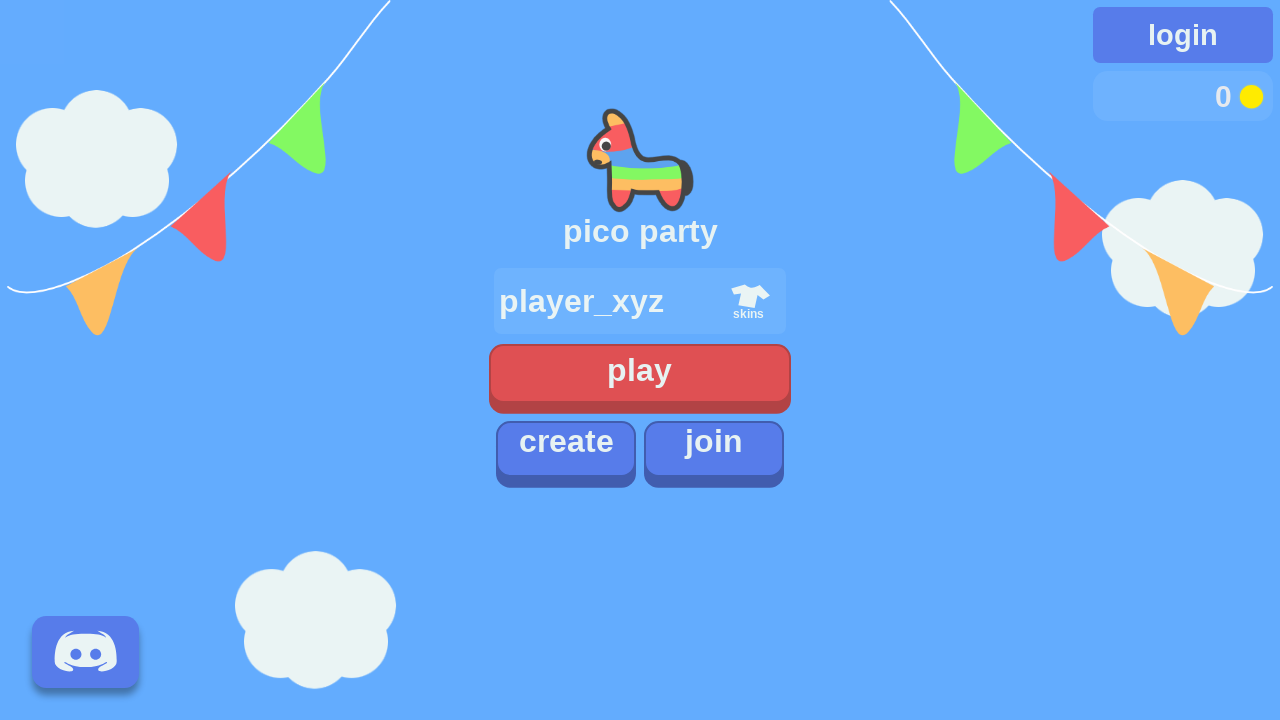

Clicked the play button (additional click) at (640, 373) on internal:role=button[name="play"i]
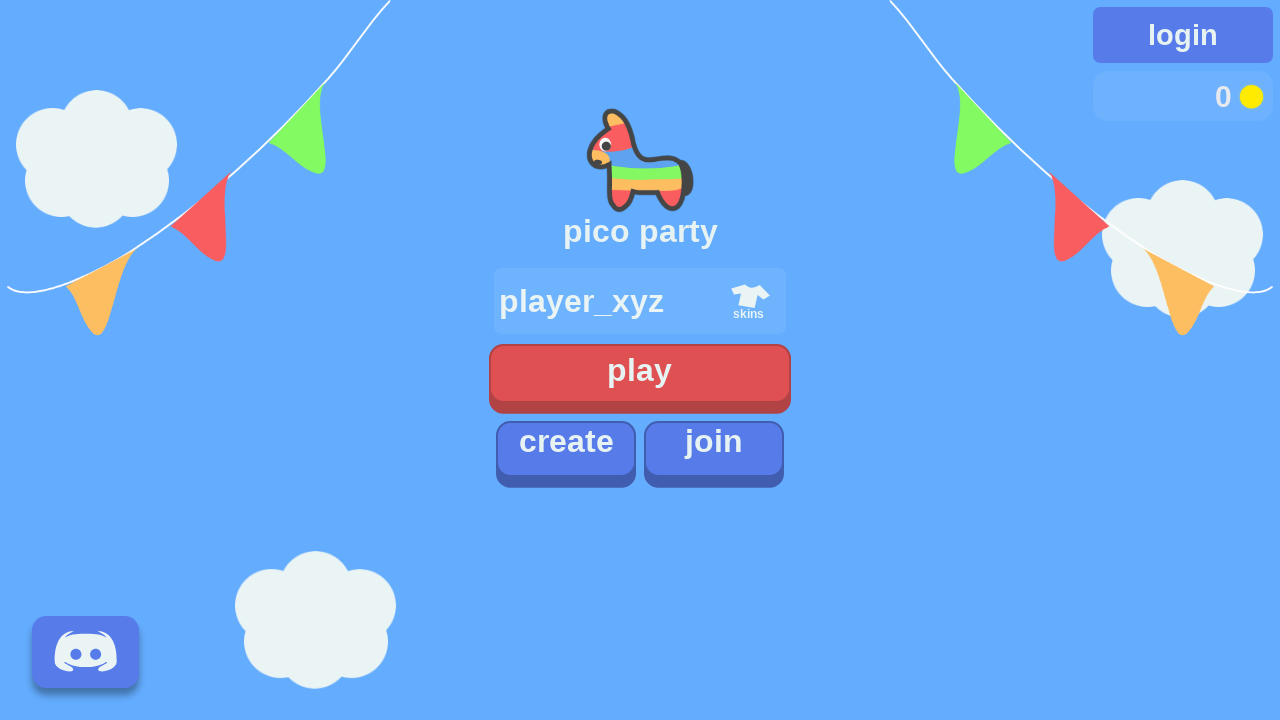

Clicked the play button (additional click) at (640, 373) on internal:role=button[name="play"i]
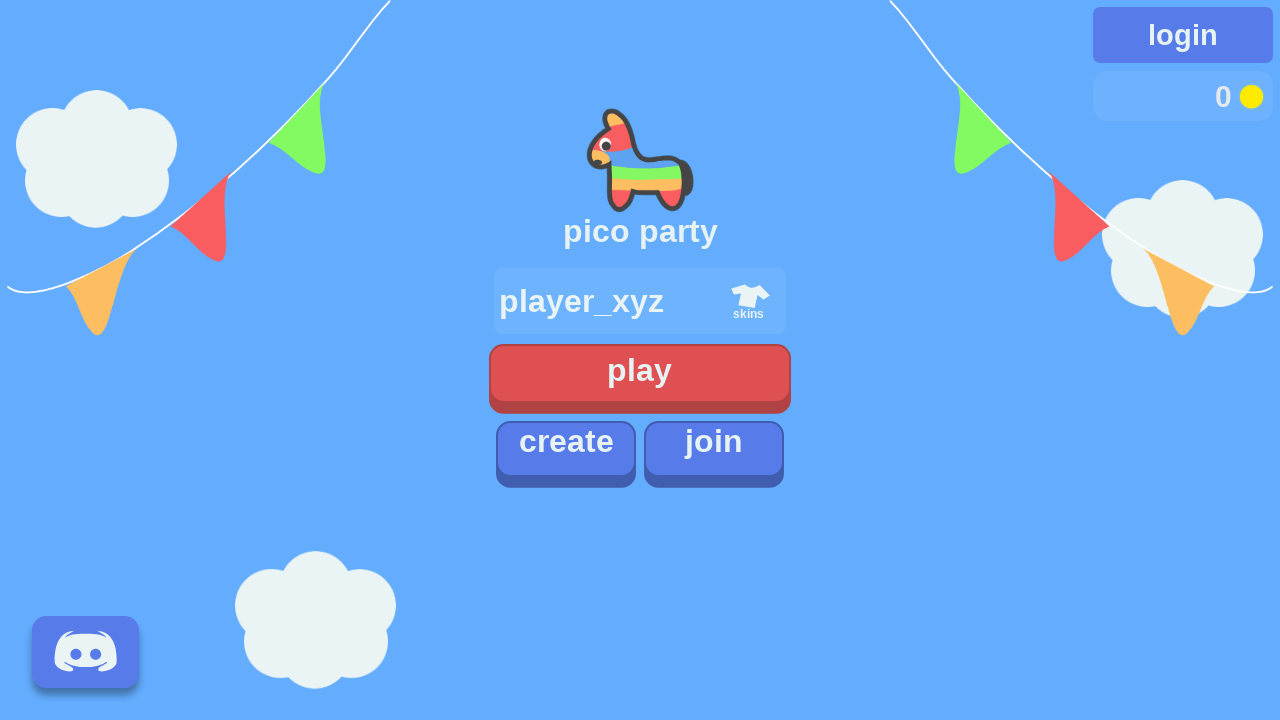

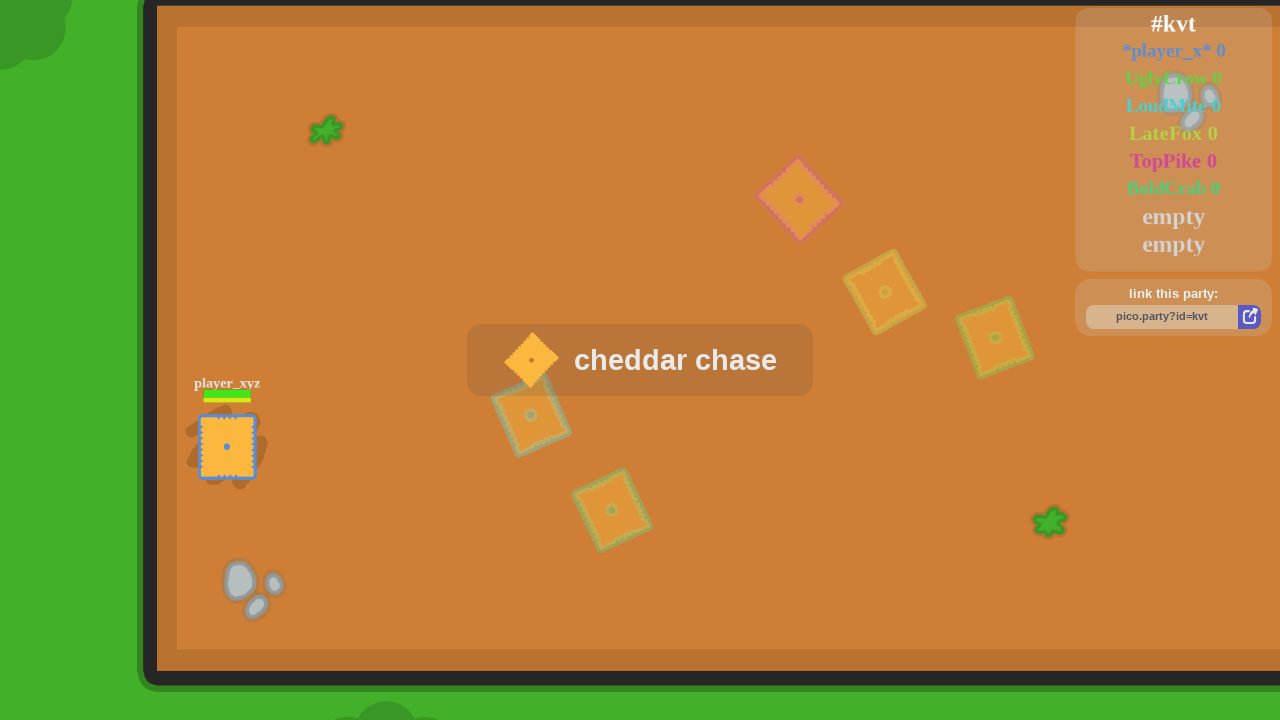